Opens a link in a new tab, switches to it, and performs infinite scrolling on the page

Starting URL: https://demoapps.qspiders.com/ui/scroll/newInfinite?scenario=1

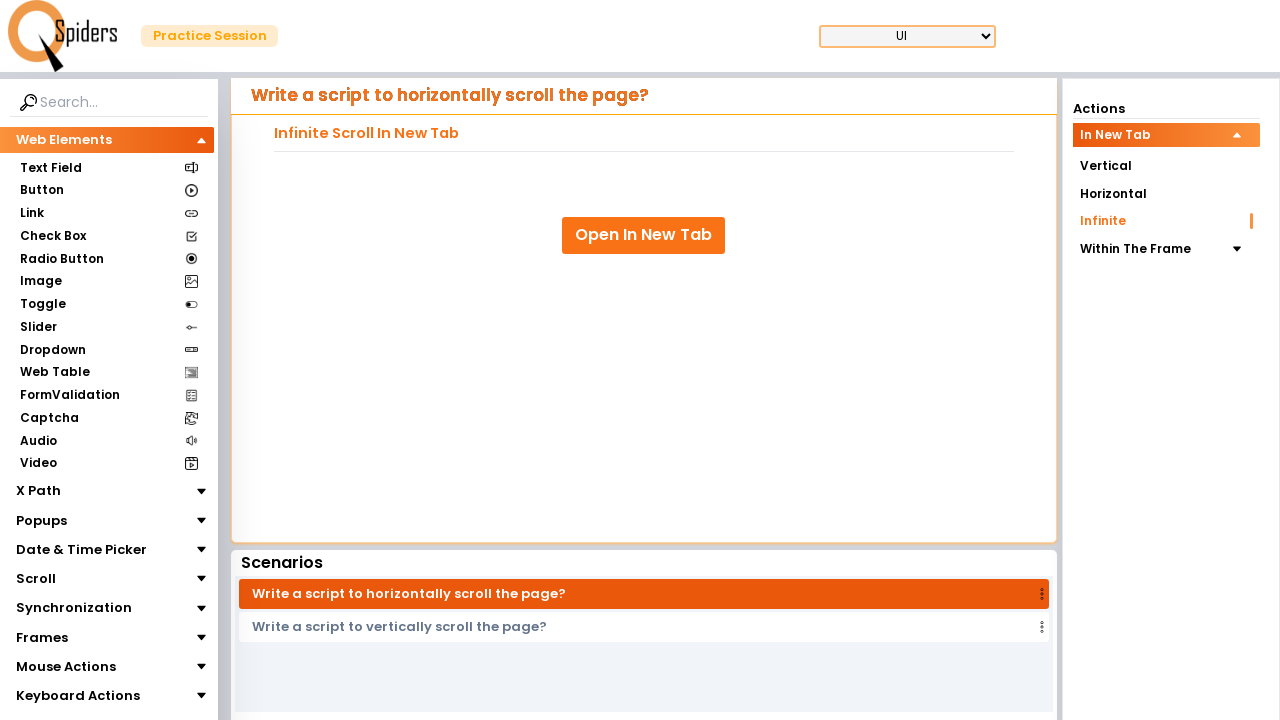

Clicked 'Open In New Tab' link to open page in new tab at (644, 235) on xpath=//a[text()='Open In New Tab']
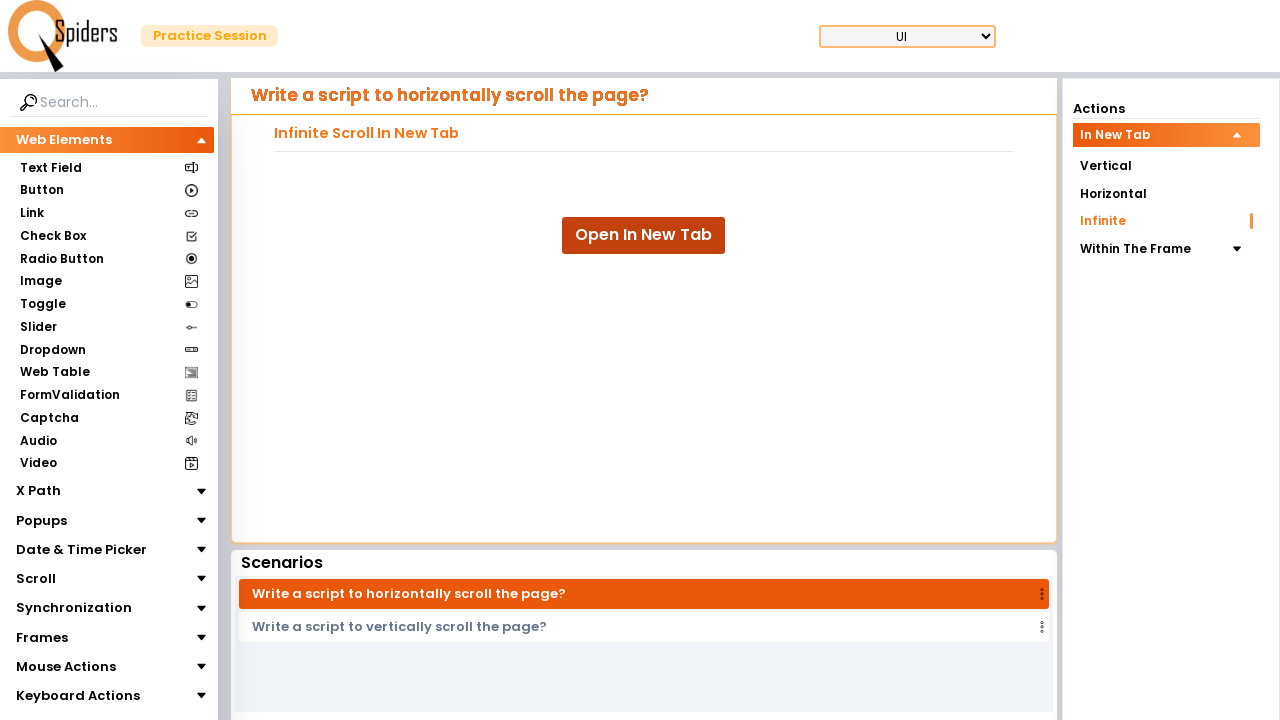

Switched to the newly opened tab
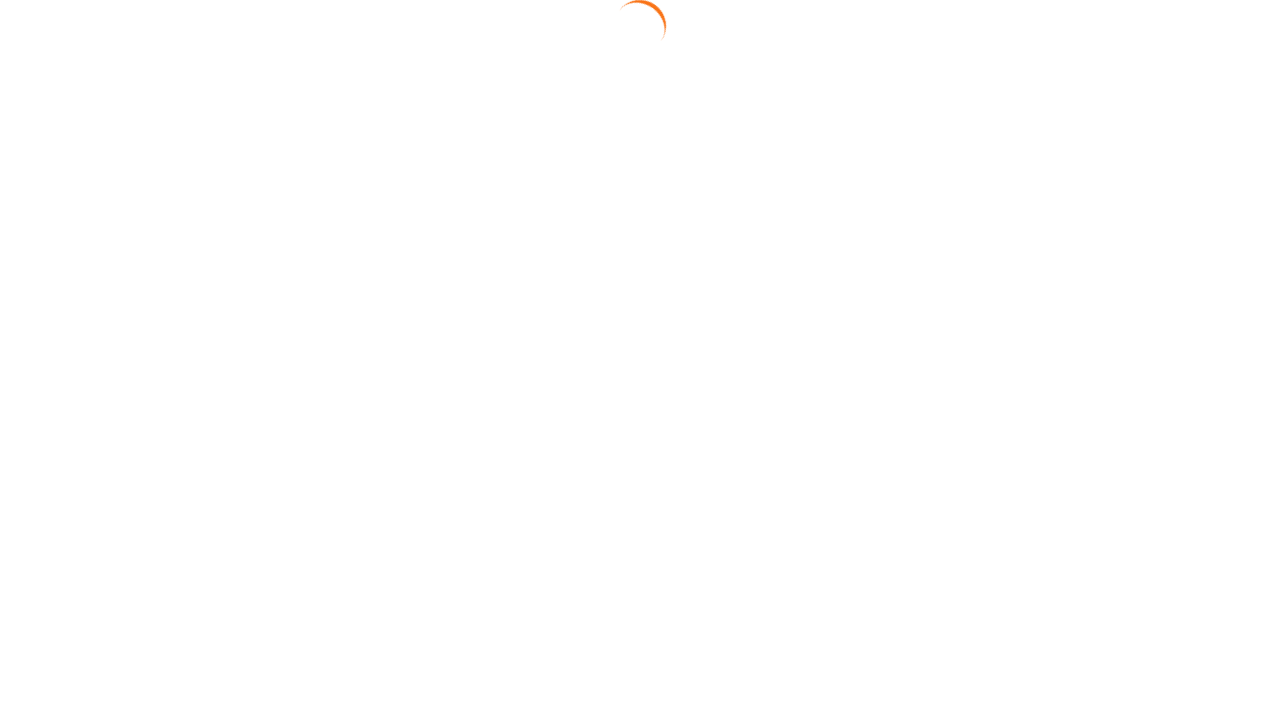

Scrolled down (iteration 1/10)
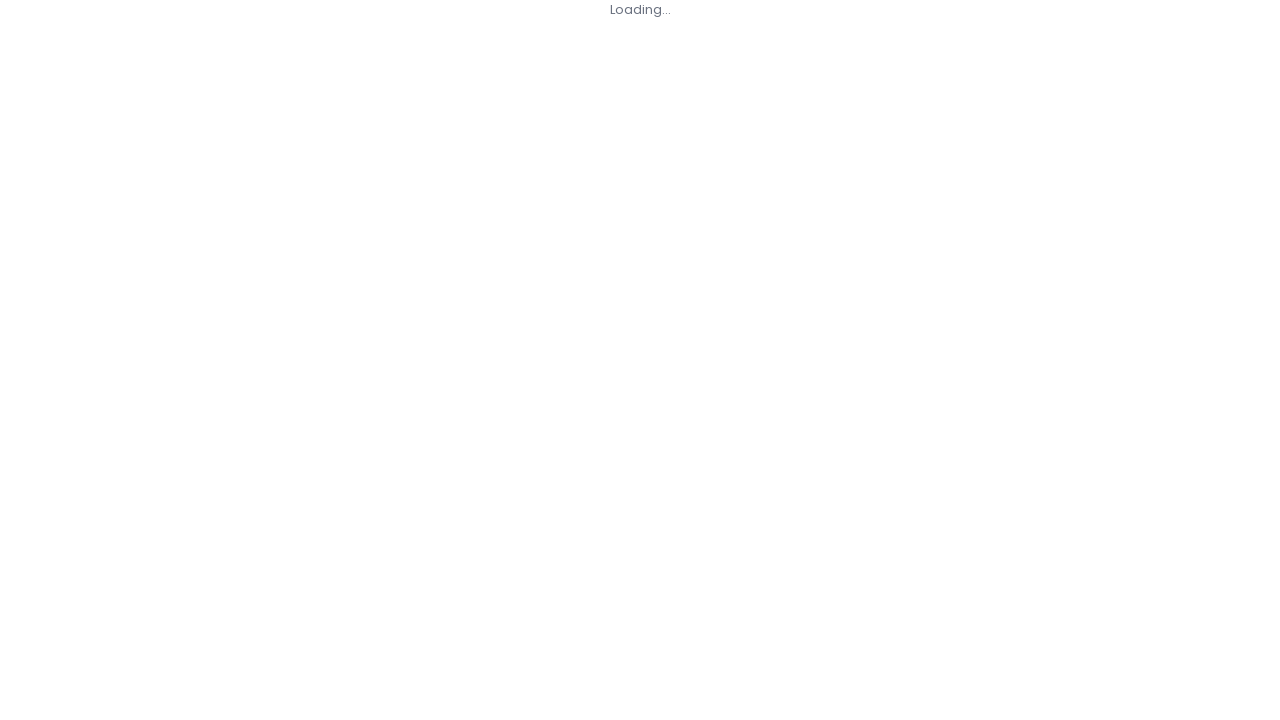

Waited 2 seconds for content to load after scroll (iteration 1/10)
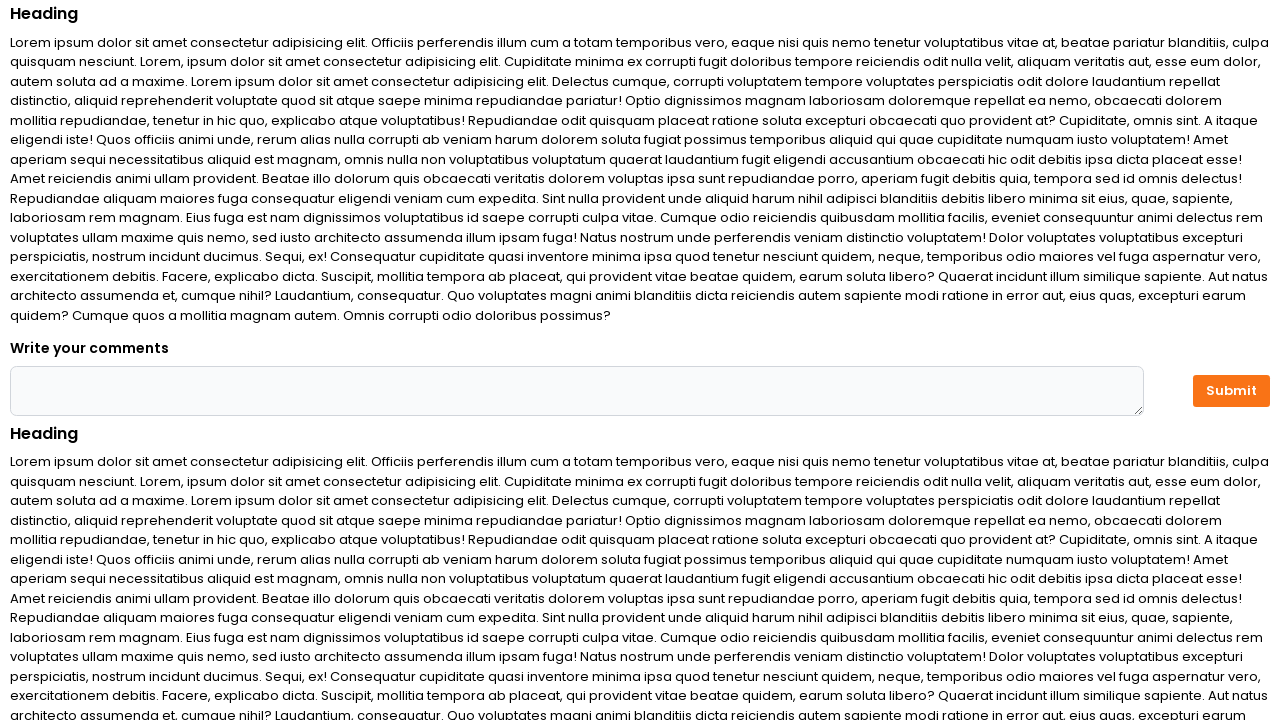

Scrolled down (iteration 2/10)
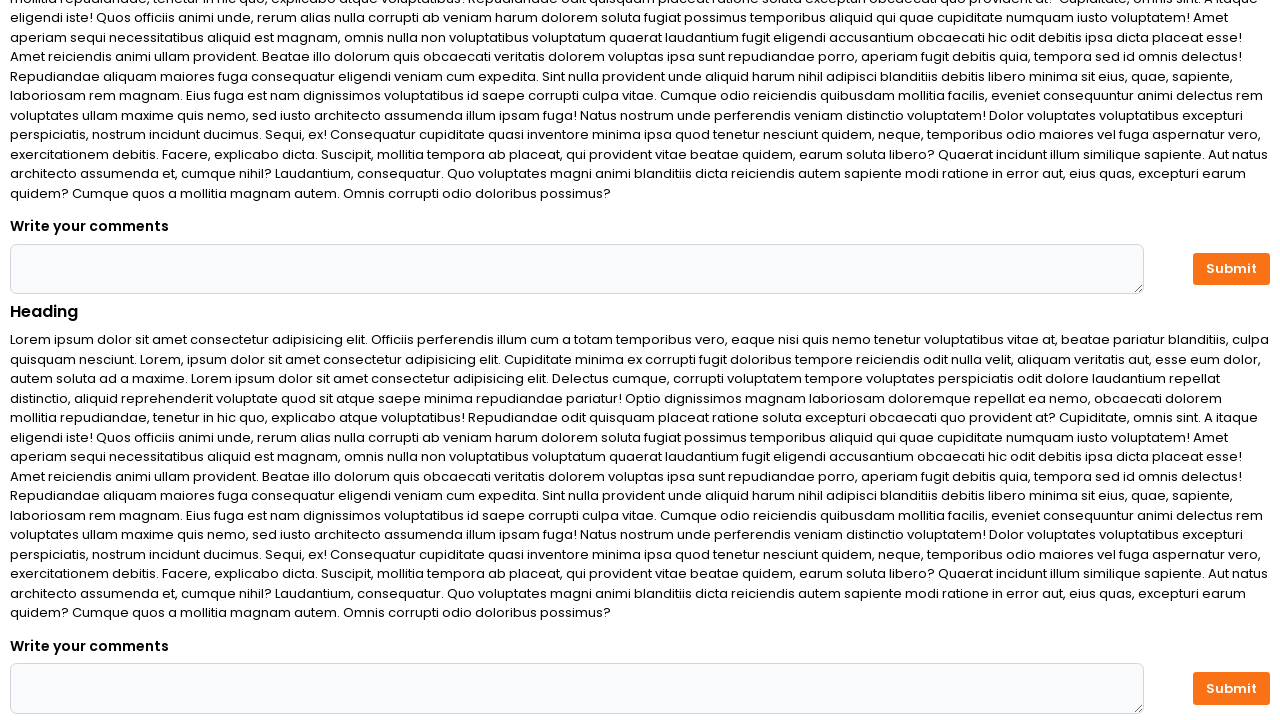

Waited 2 seconds for content to load after scroll (iteration 2/10)
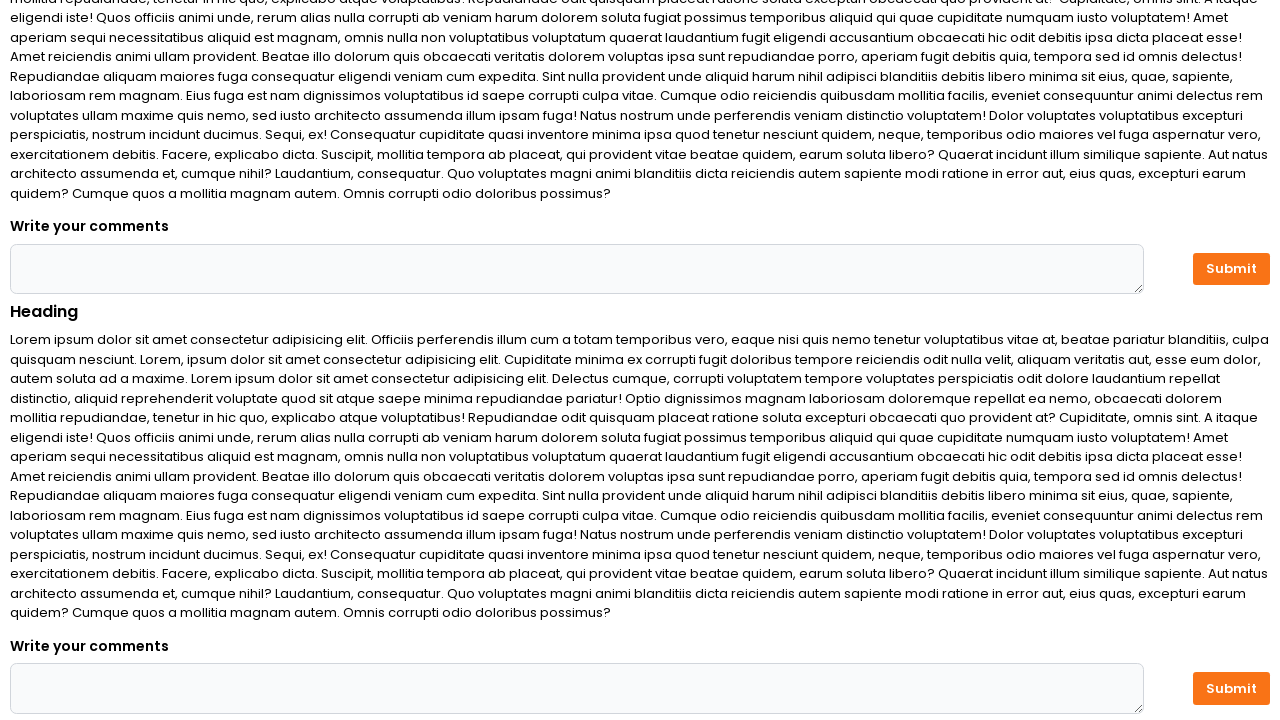

Scrolled down (iteration 3/10)
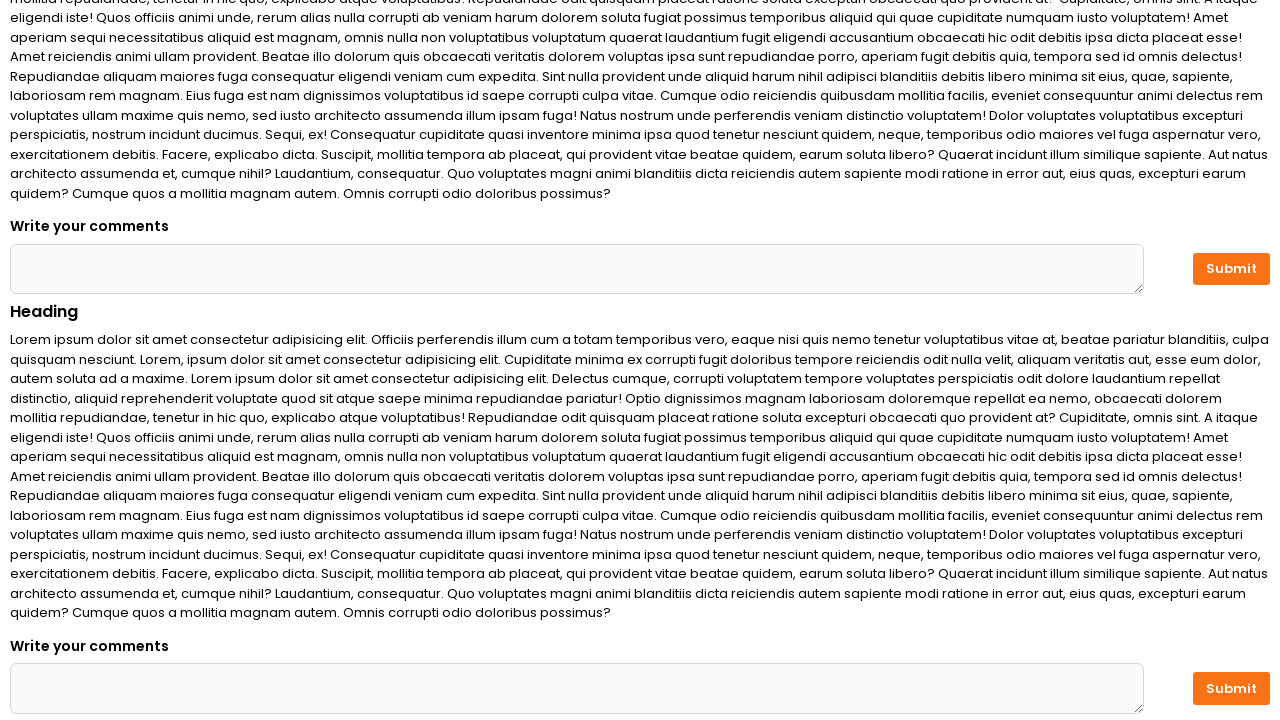

Waited 2 seconds for content to load after scroll (iteration 3/10)
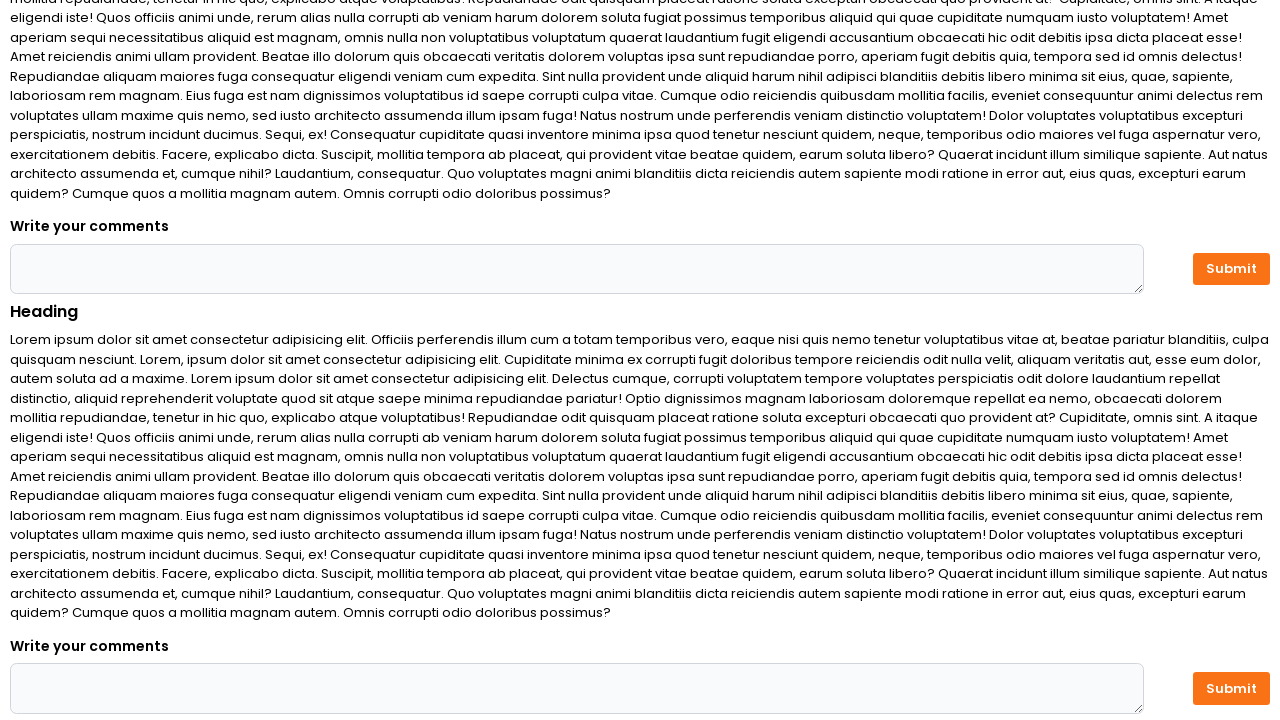

Scrolled down (iteration 4/10)
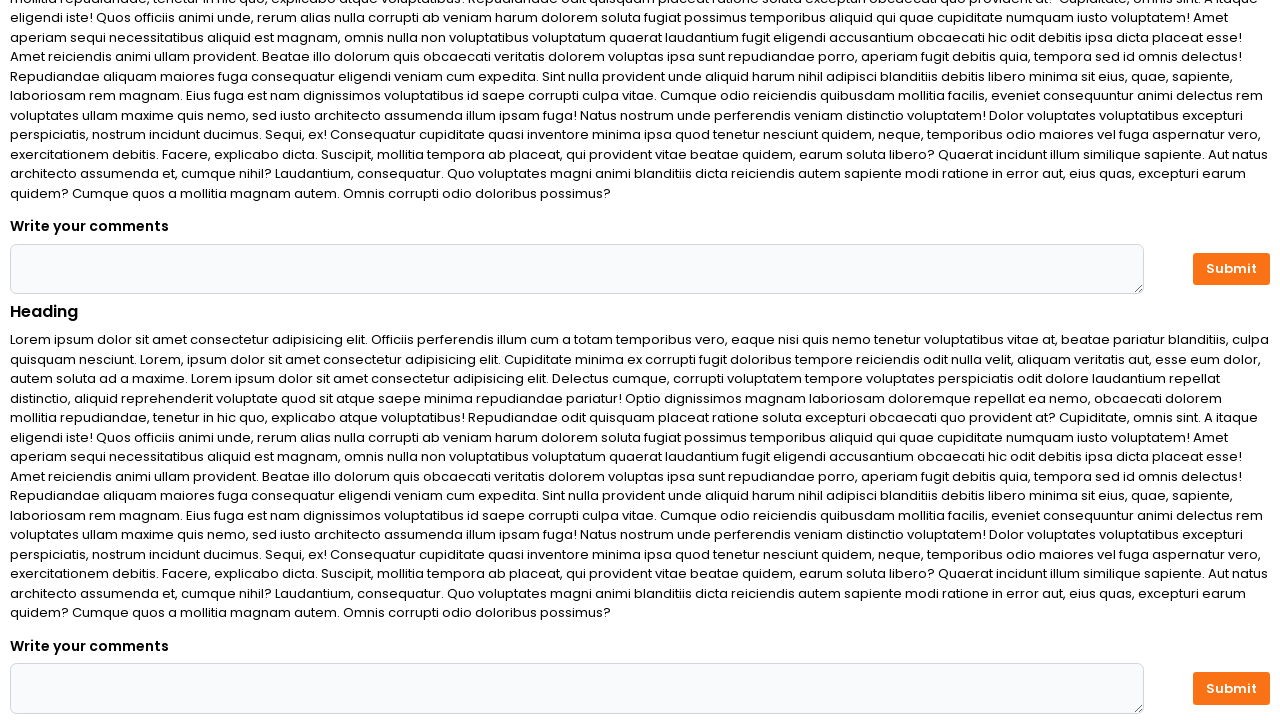

Waited 2 seconds for content to load after scroll (iteration 4/10)
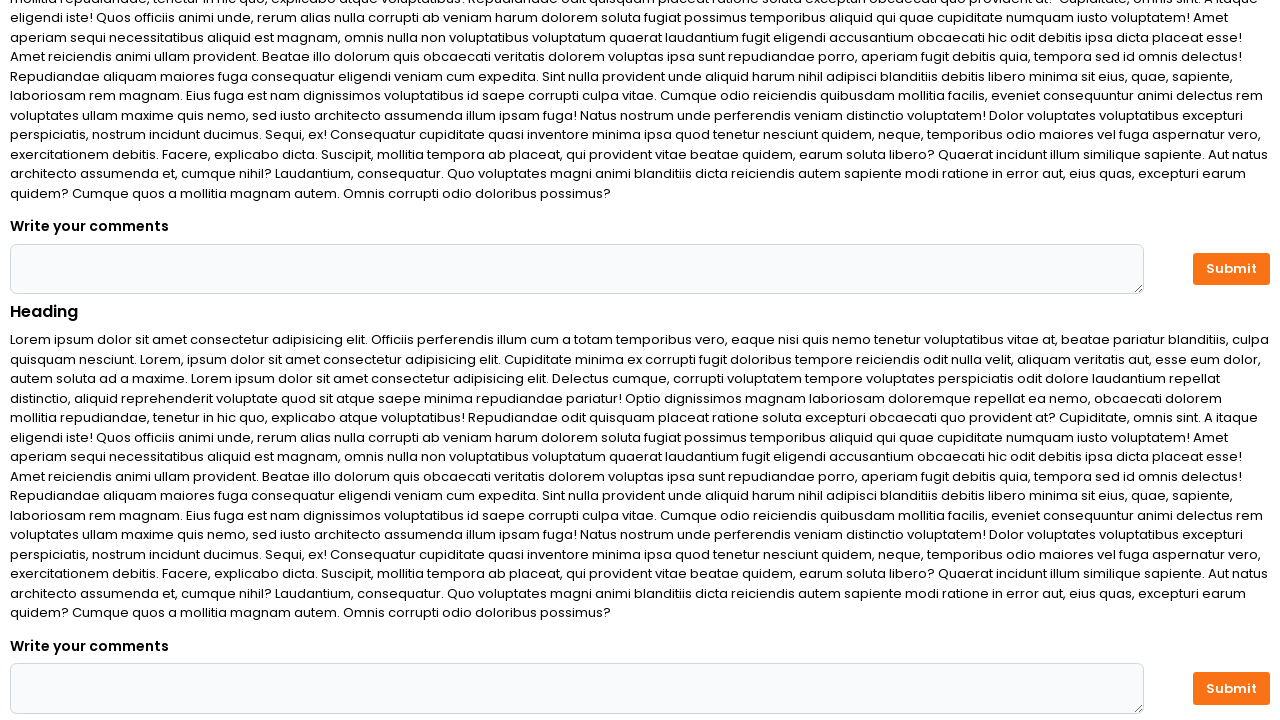

Scrolled down (iteration 5/10)
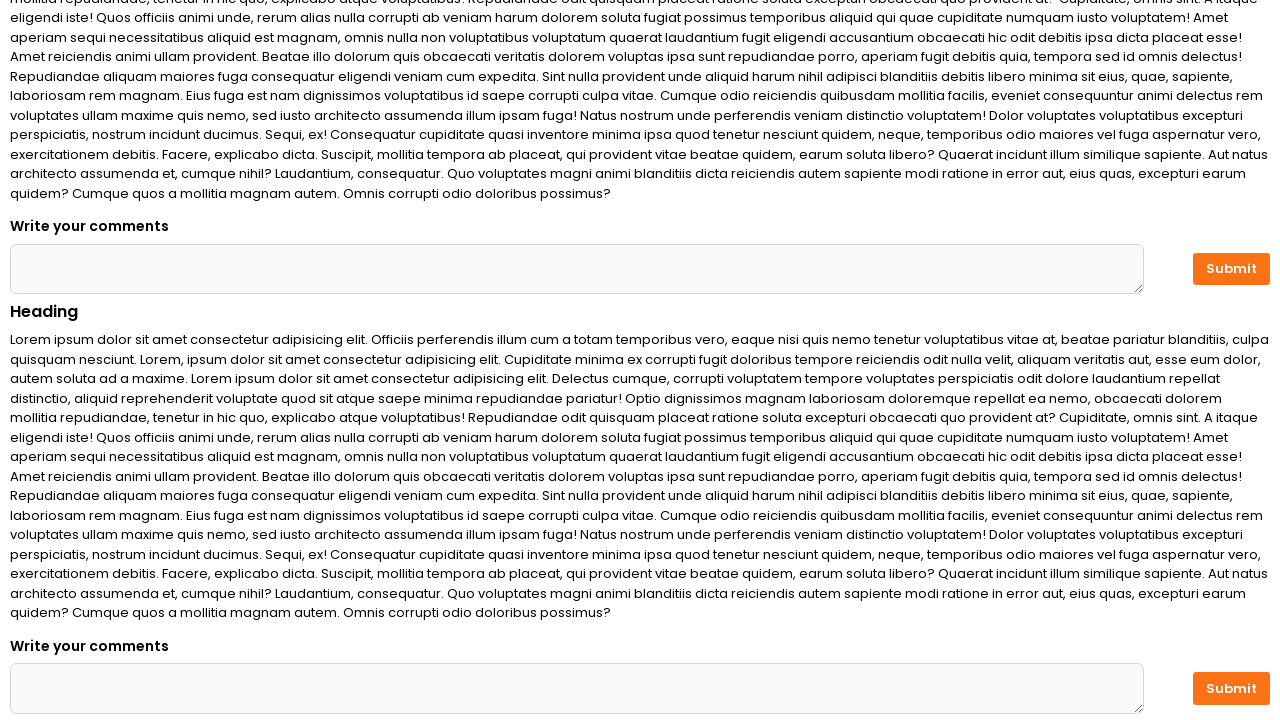

Waited 2 seconds for content to load after scroll (iteration 5/10)
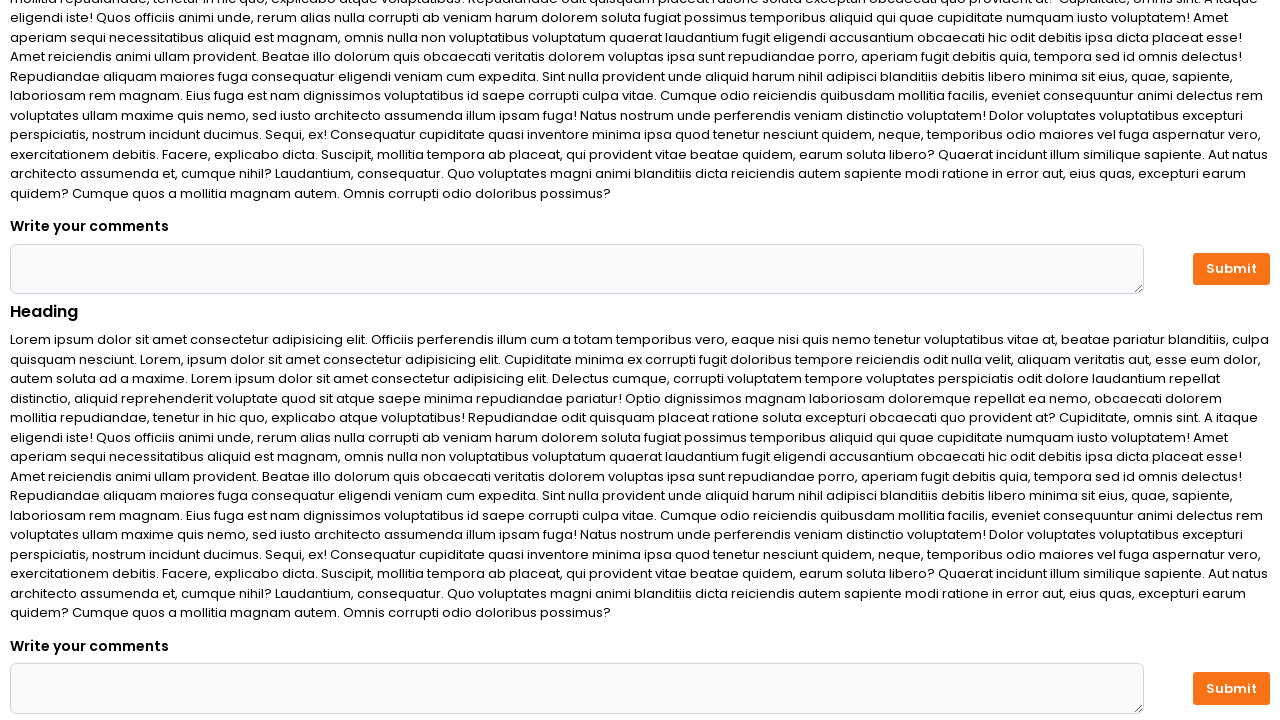

Scrolled down (iteration 6/10)
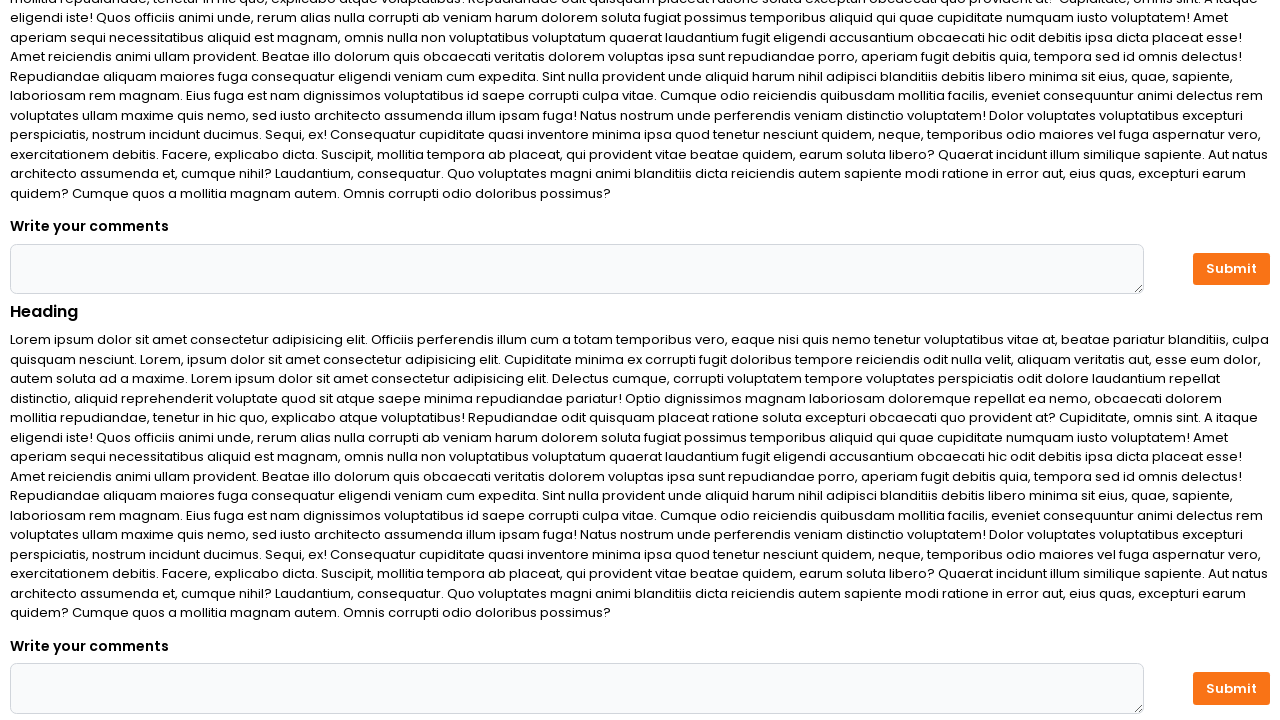

Waited 2 seconds for content to load after scroll (iteration 6/10)
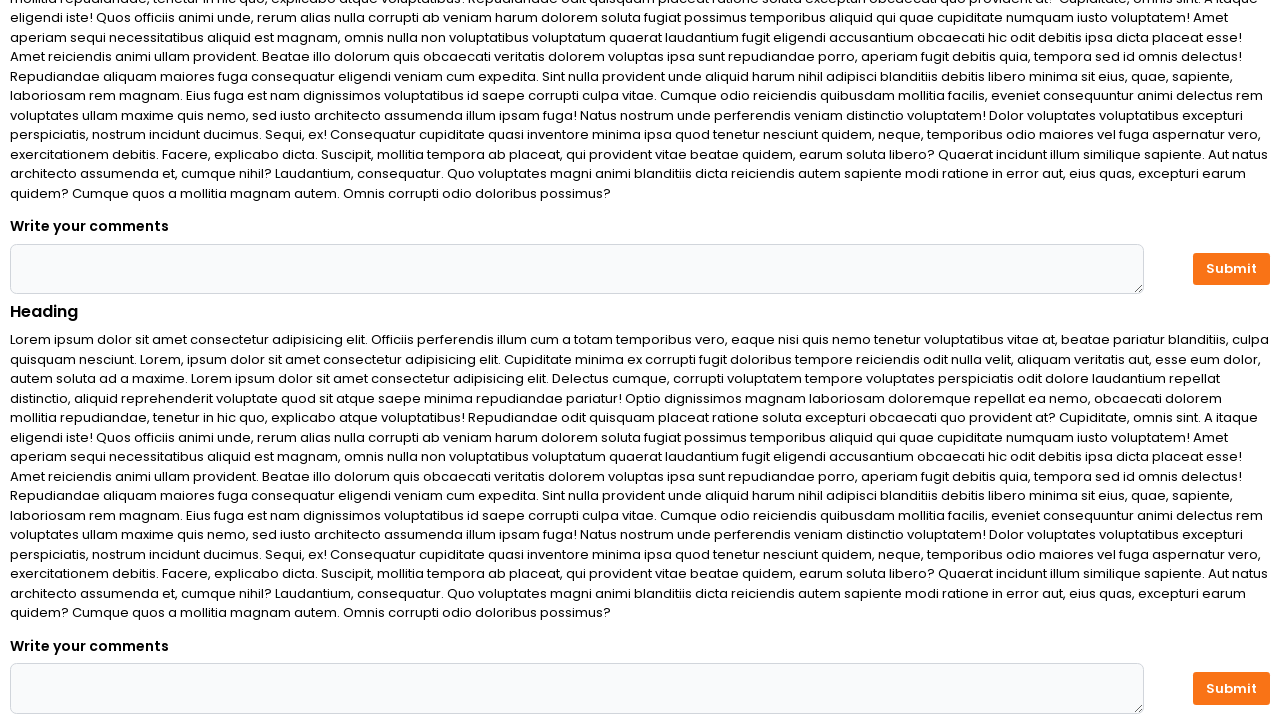

Scrolled down (iteration 7/10)
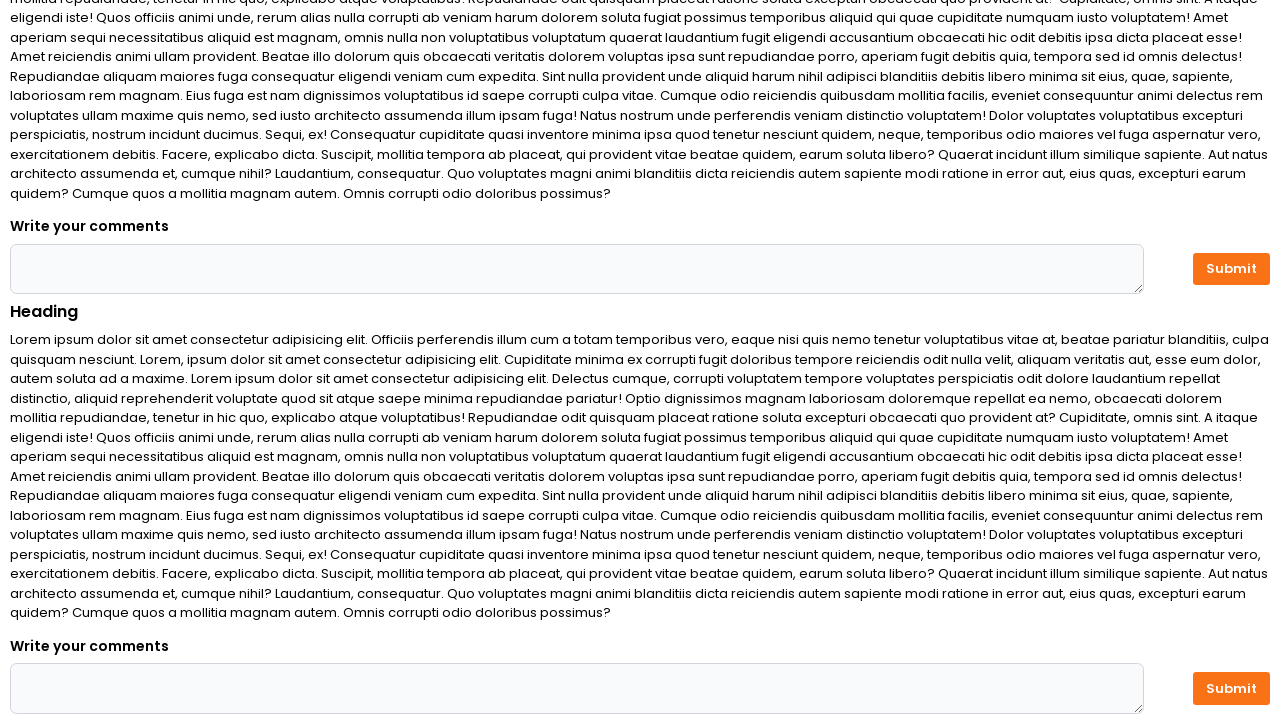

Waited 2 seconds for content to load after scroll (iteration 7/10)
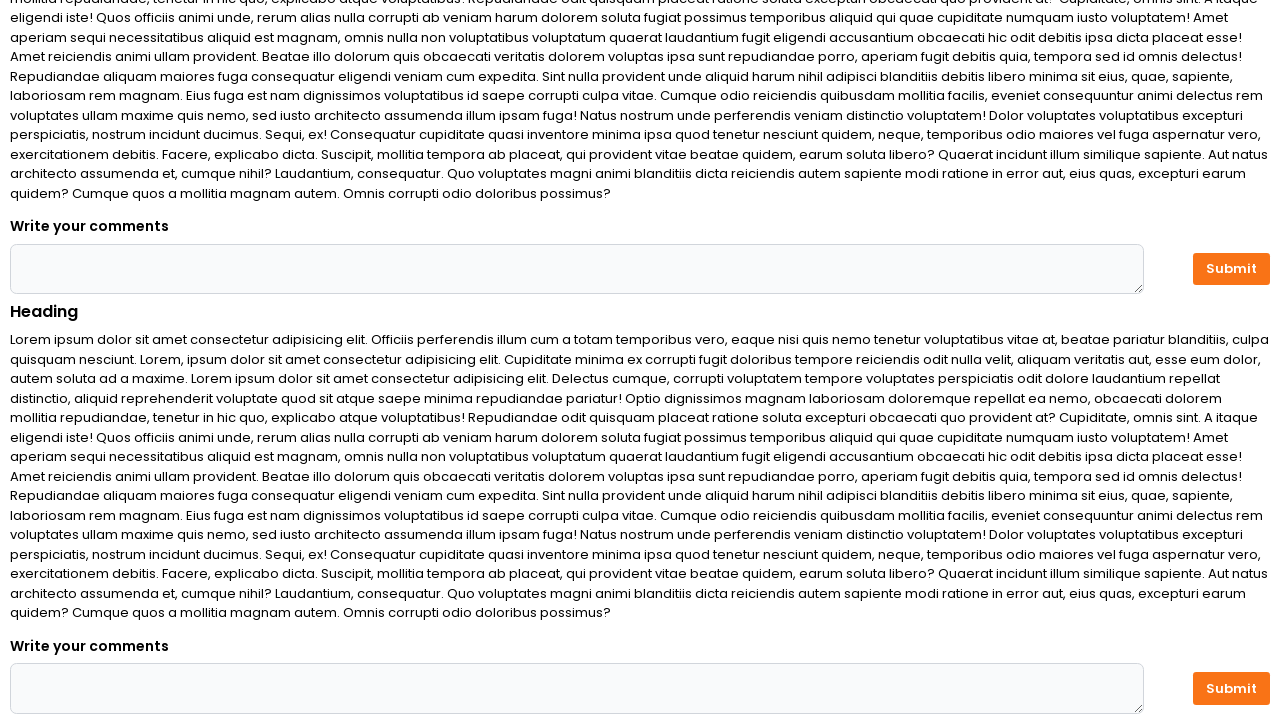

Scrolled down (iteration 8/10)
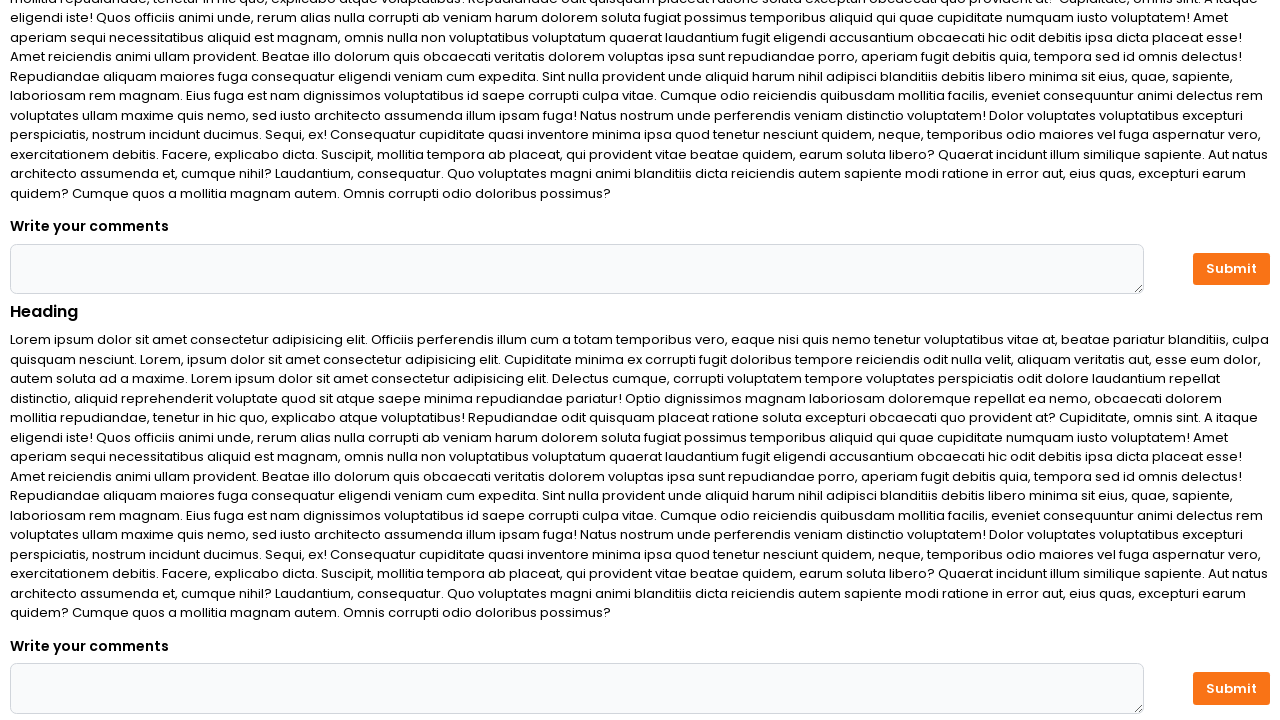

Waited 2 seconds for content to load after scroll (iteration 8/10)
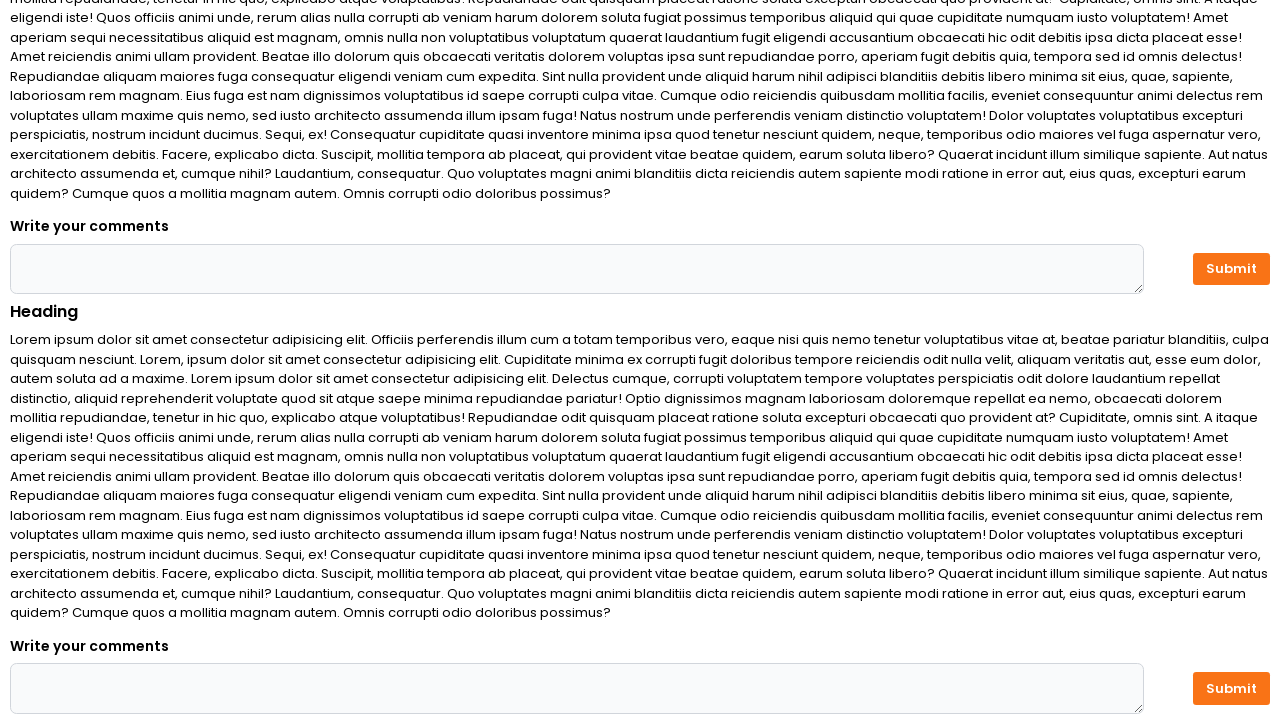

Scrolled down (iteration 9/10)
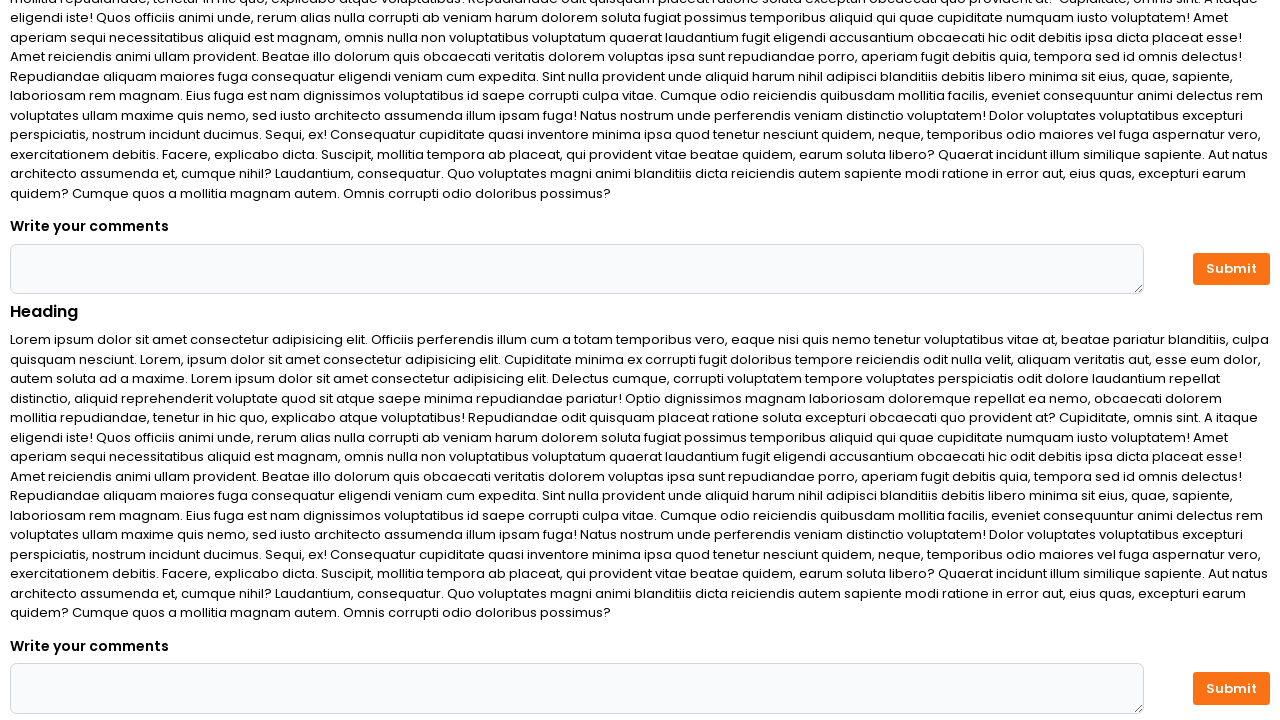

Waited 2 seconds for content to load after scroll (iteration 9/10)
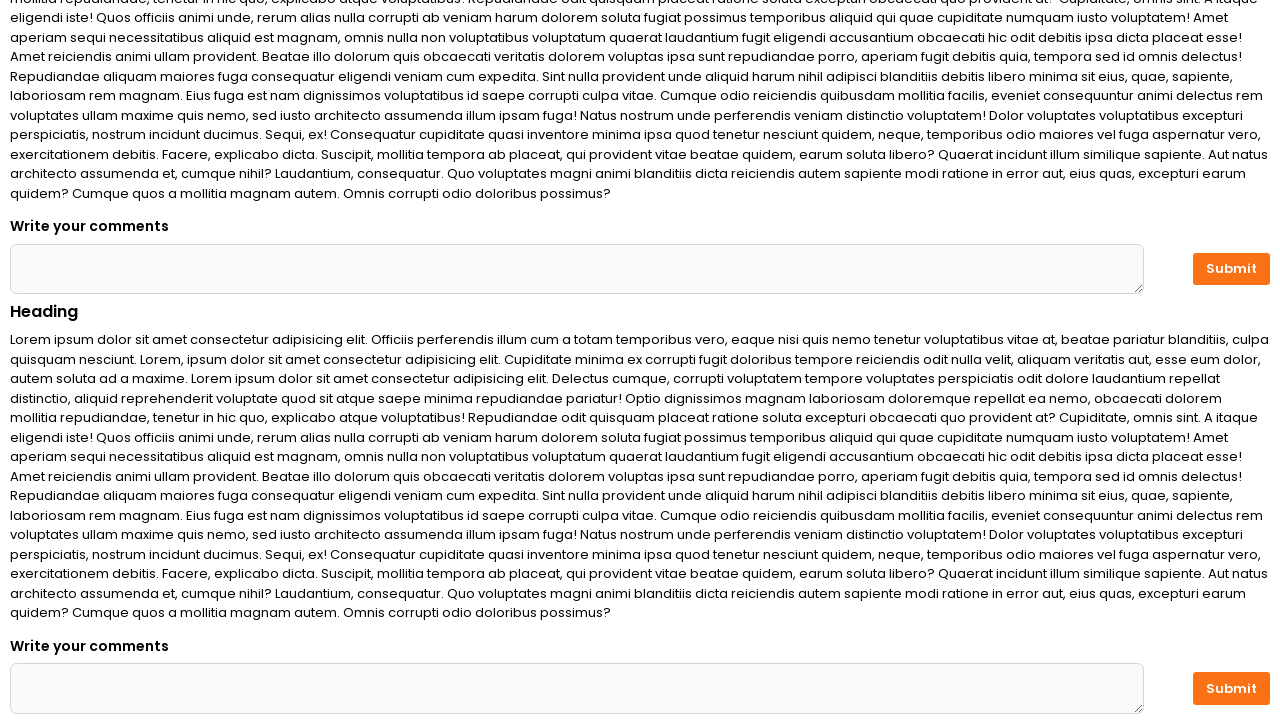

Scrolled down (iteration 10/10)
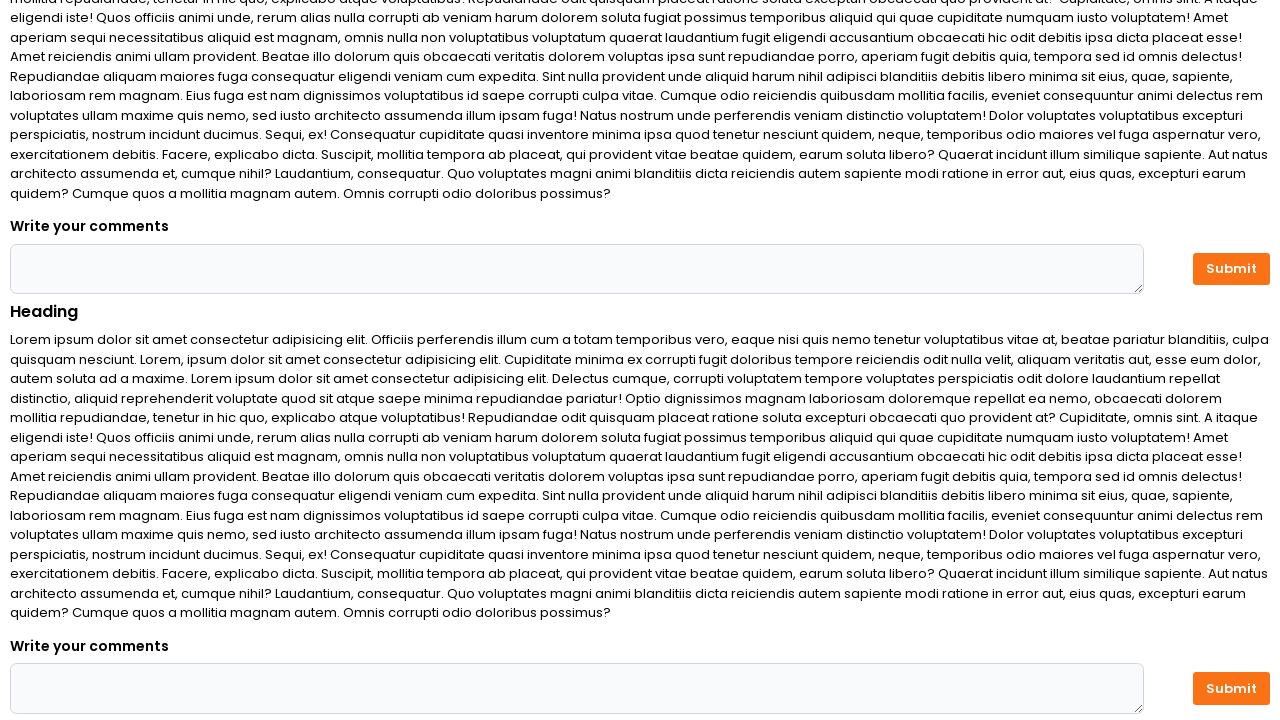

Waited 2 seconds for content to load after scroll (iteration 10/10)
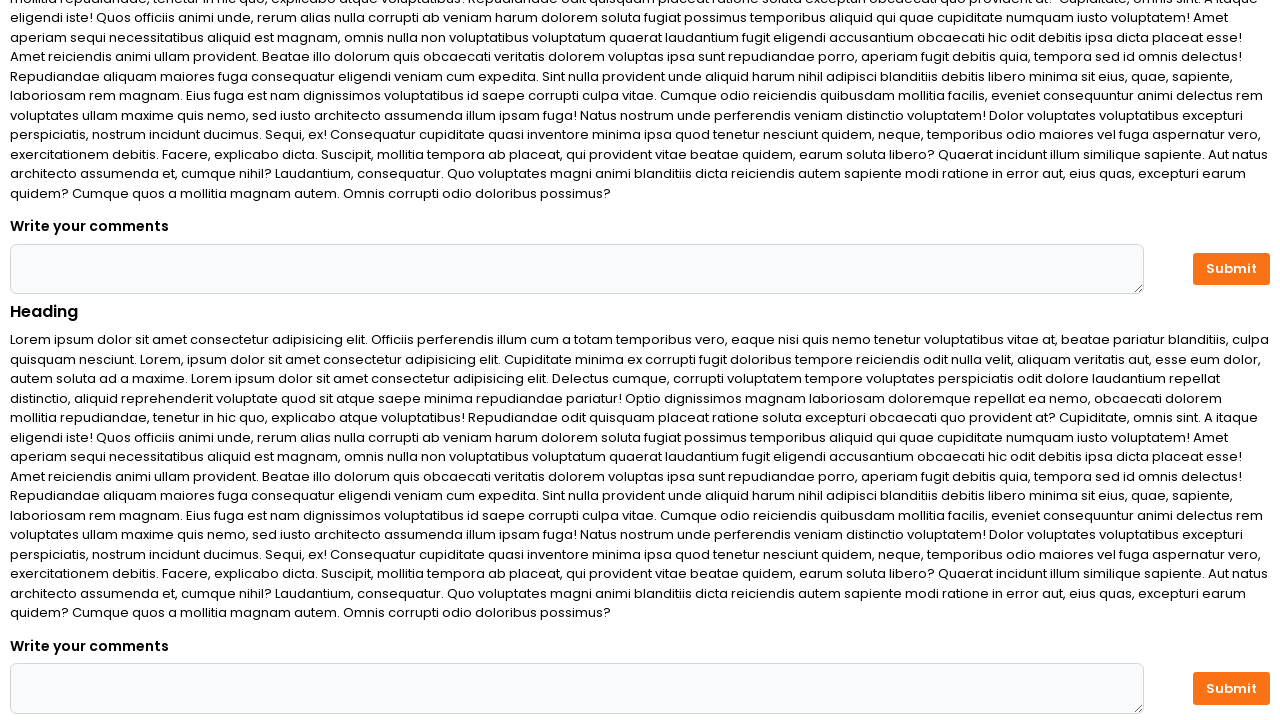

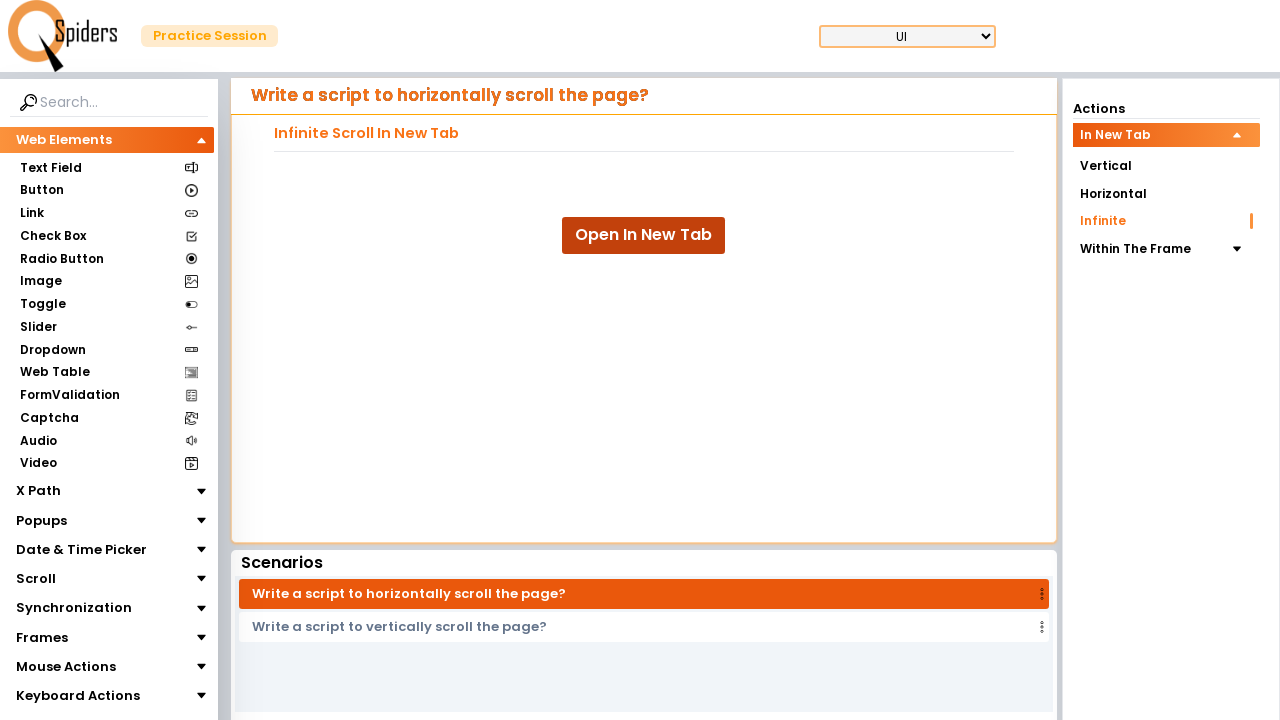